Opens the nopCommerce demo registration page in Firefox browser

Starting URL: https://demo.nopcommerce.com/register

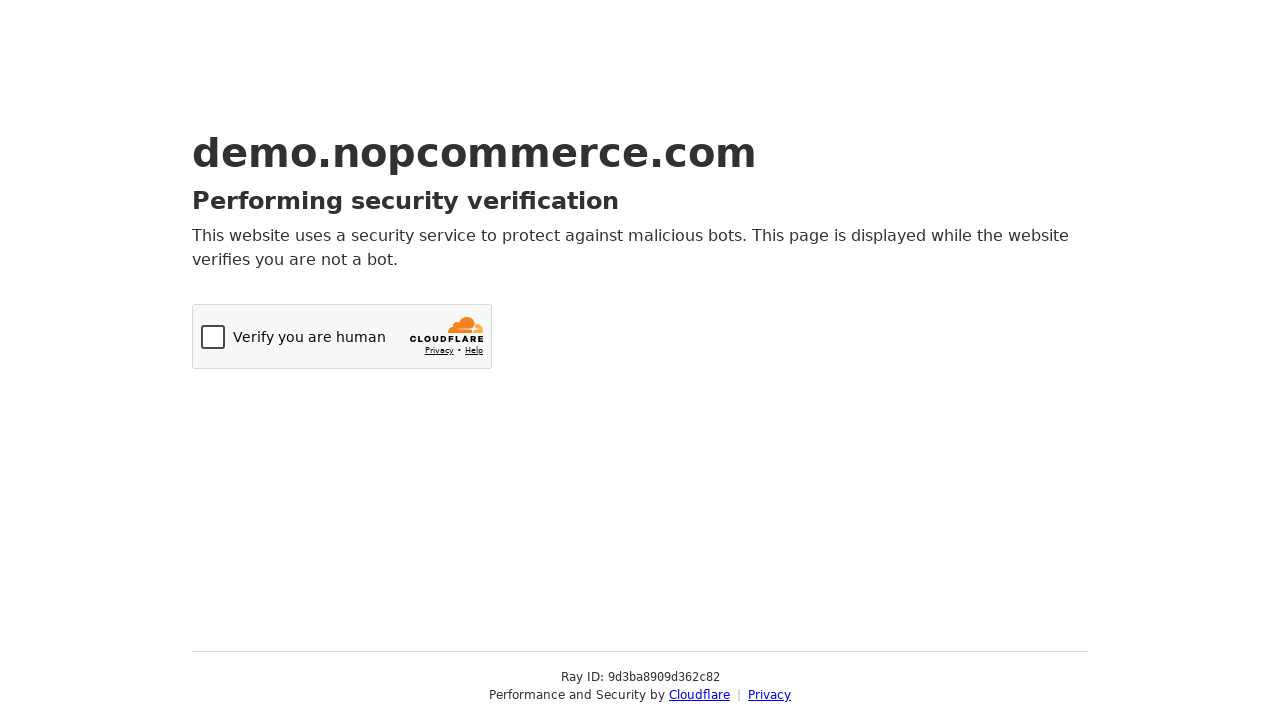

Navigated to nopCommerce registration page in Firefox
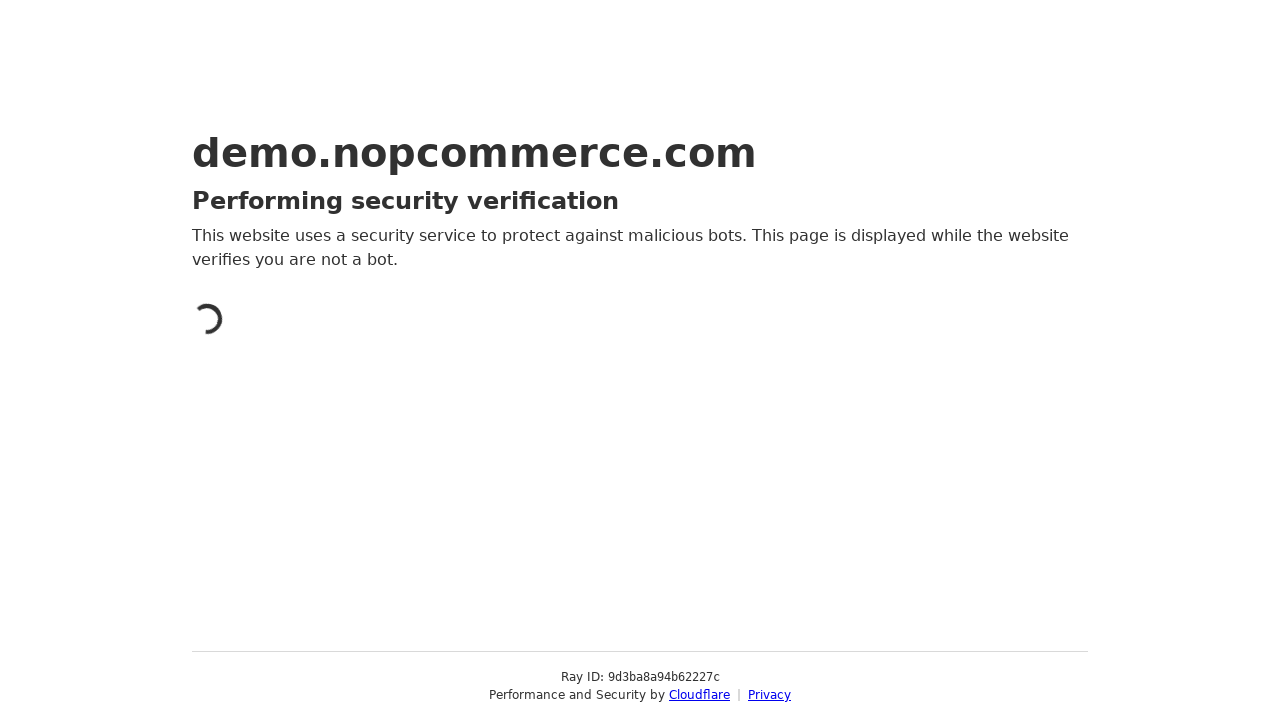

Registration page fully loaded and network idle
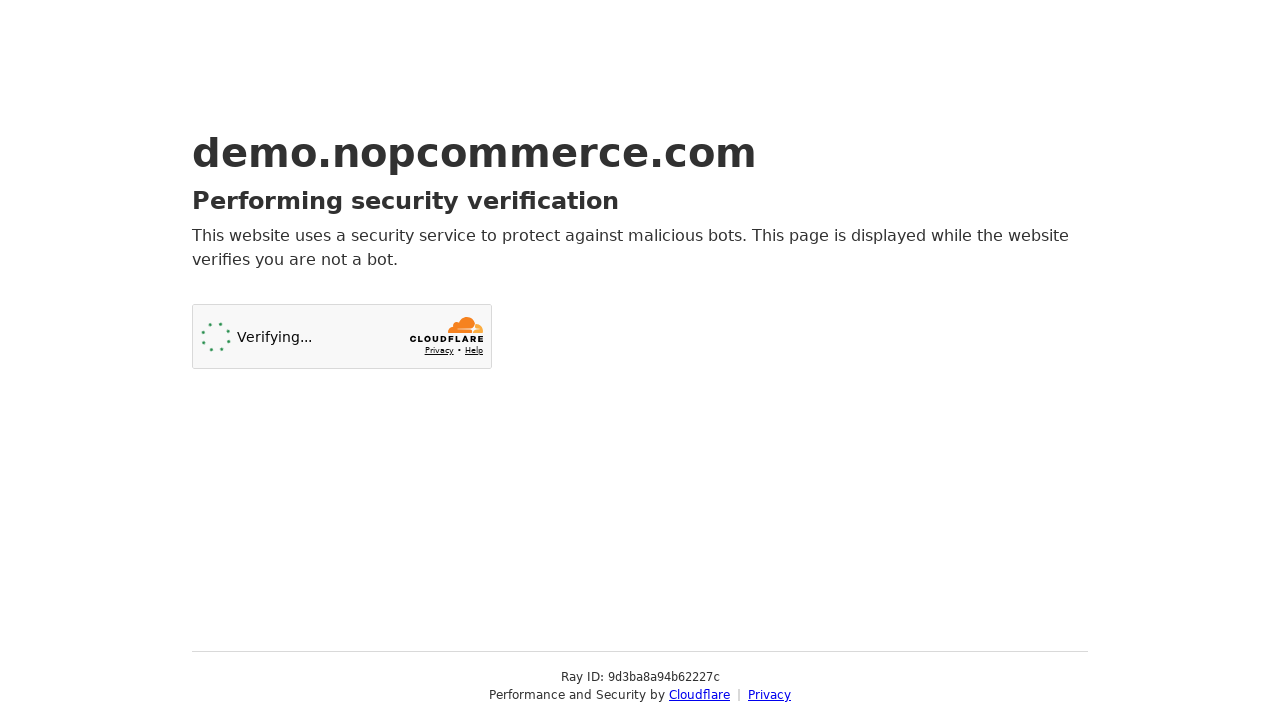

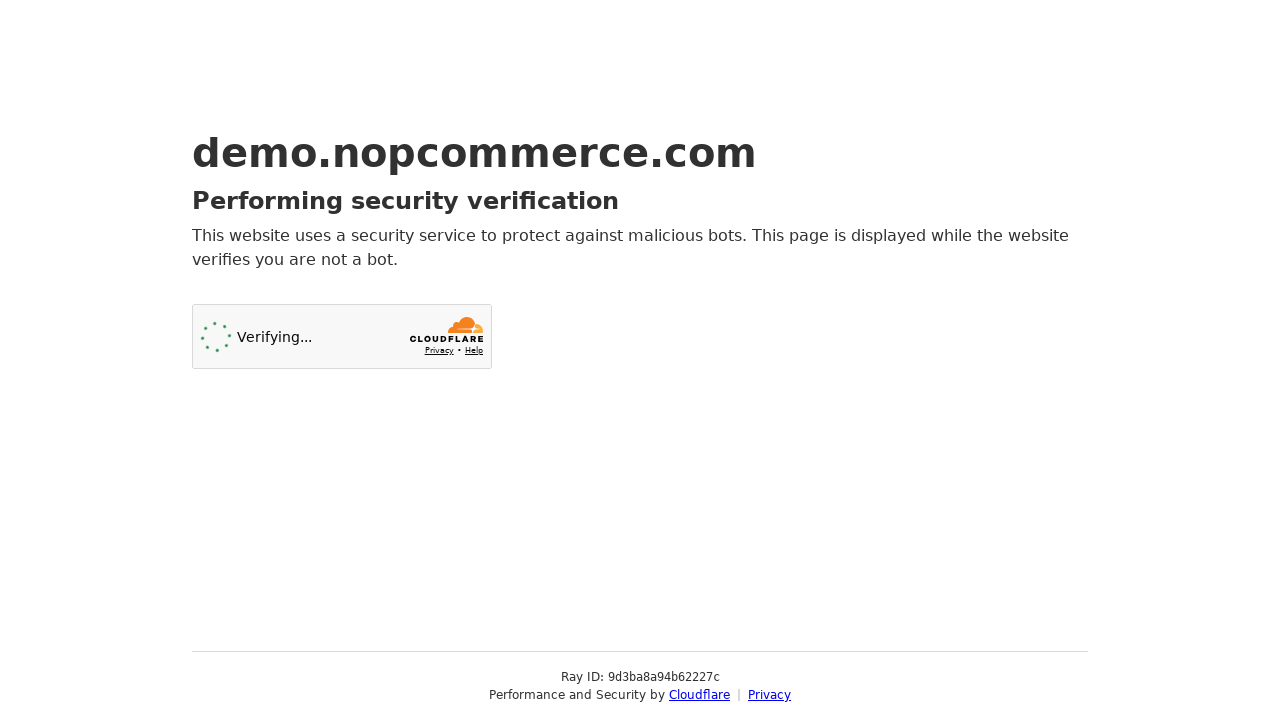